Navigates to a deals website and verifies that deal items are displayed on the page.

Starting URL: https://dealiem.com/

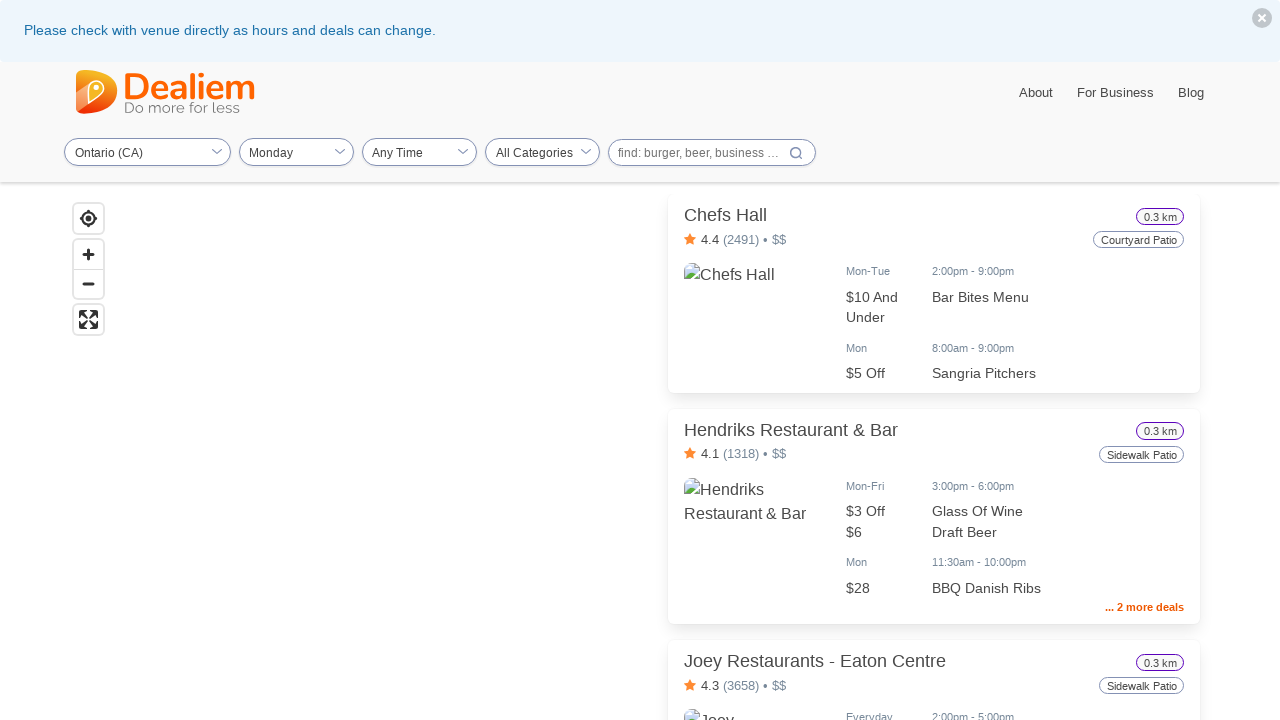

Navigated to https://dealiem.com/
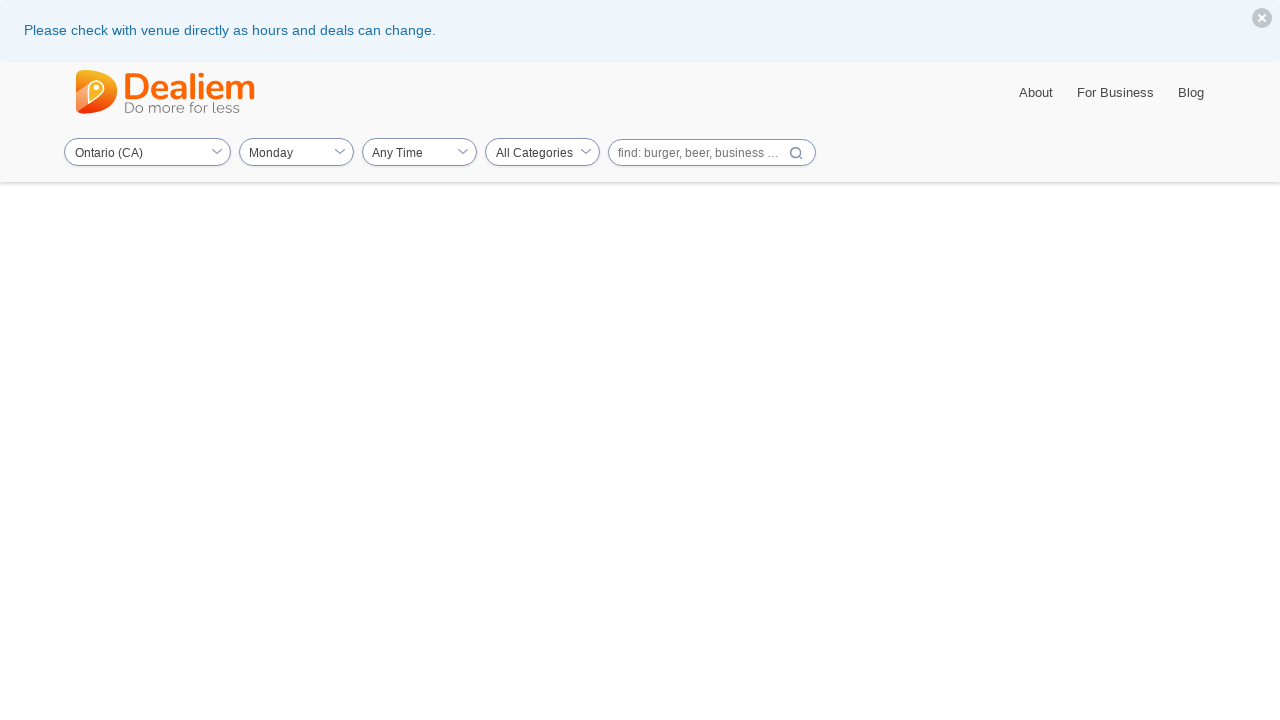

Waited for deal items to load on the page
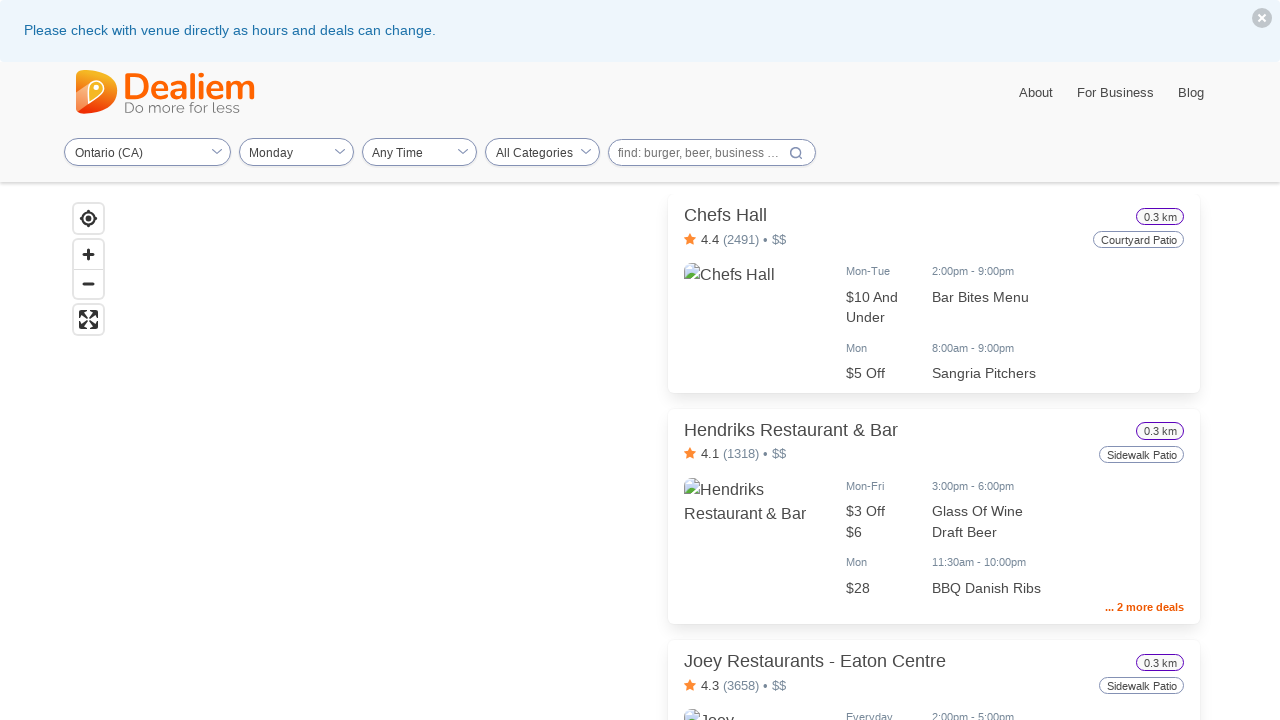

Found 141 deal items on the page
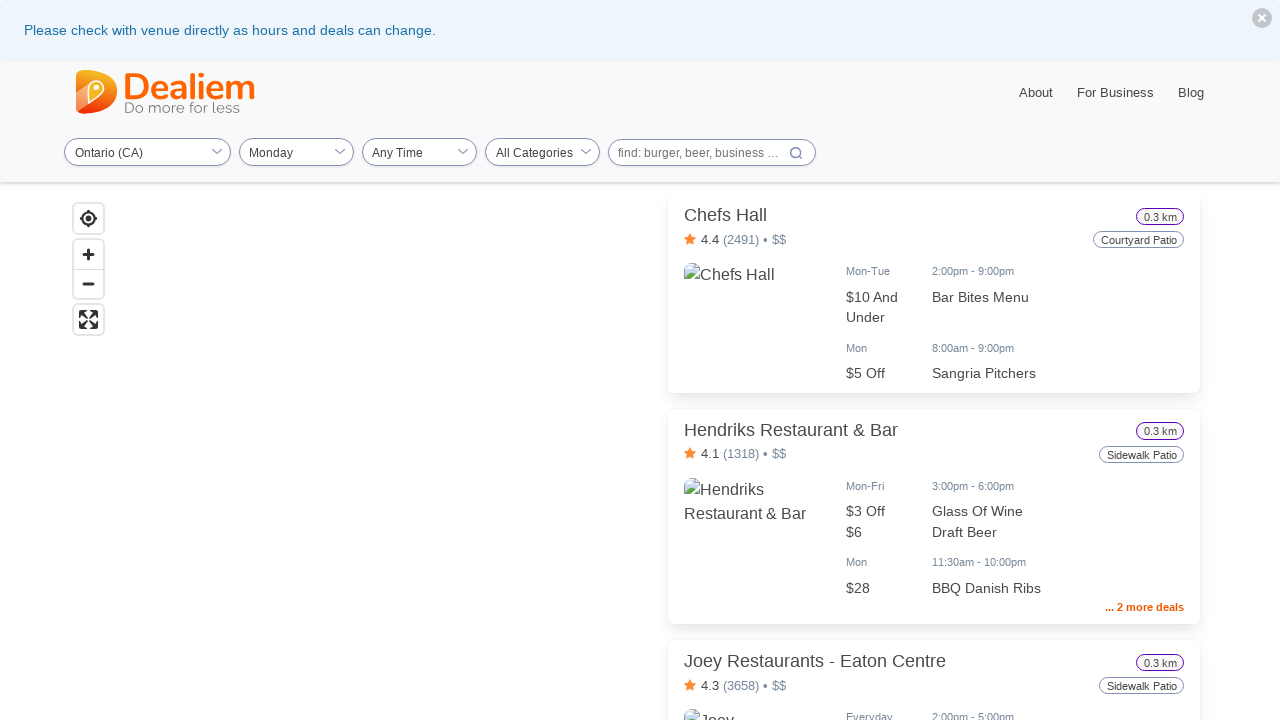

Verified that deal items are displayed on the page
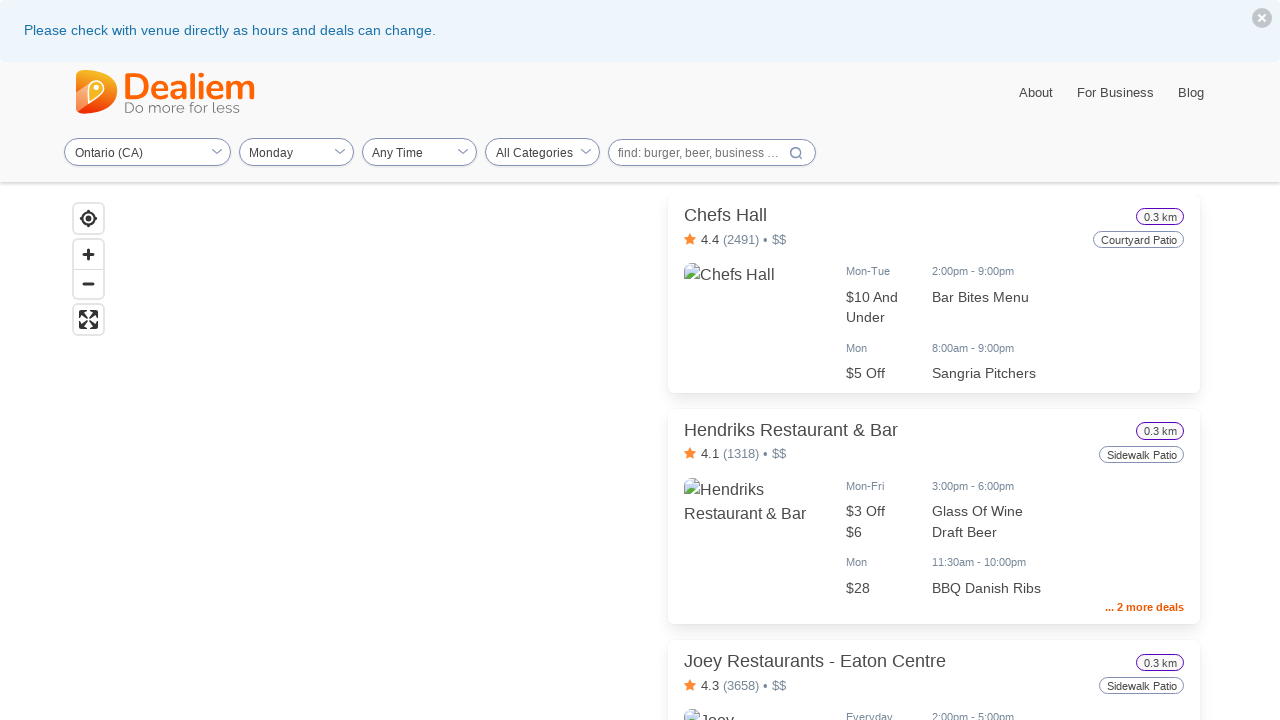

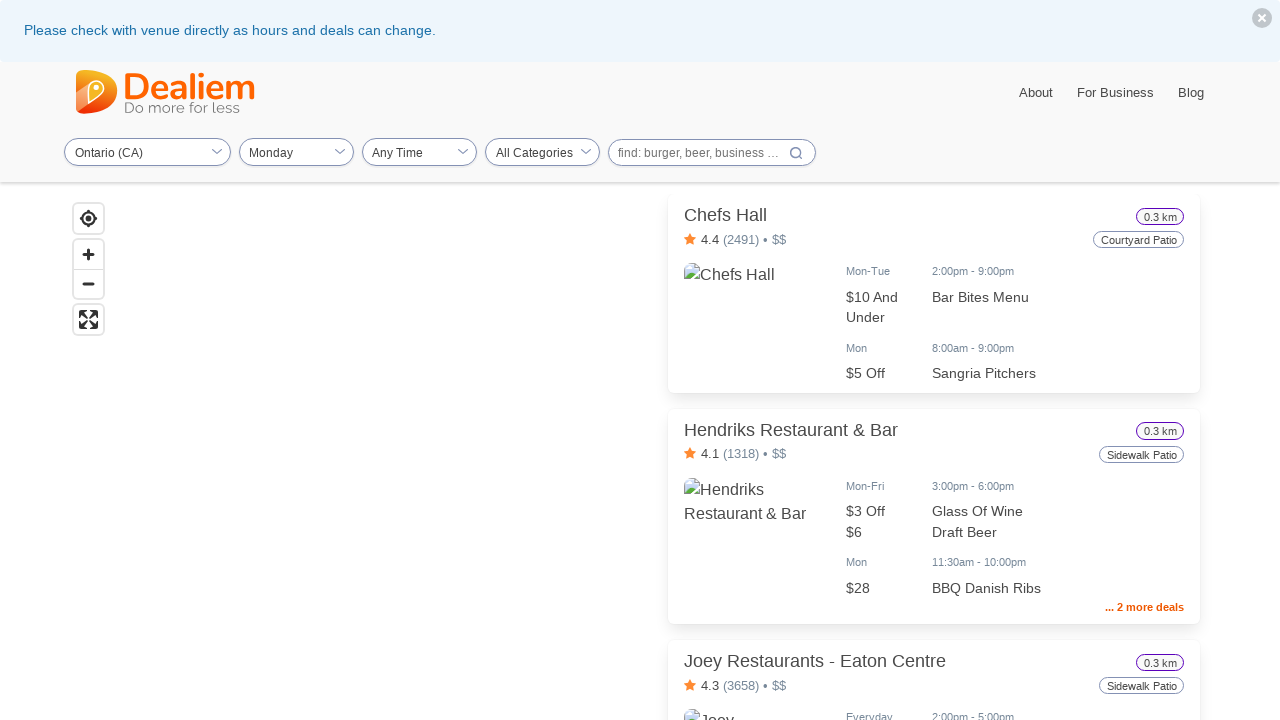